Tests radio button functionality by selecting different radio button options on a form

Starting URL: https://formy-project.herokuapp.com/radiobutton

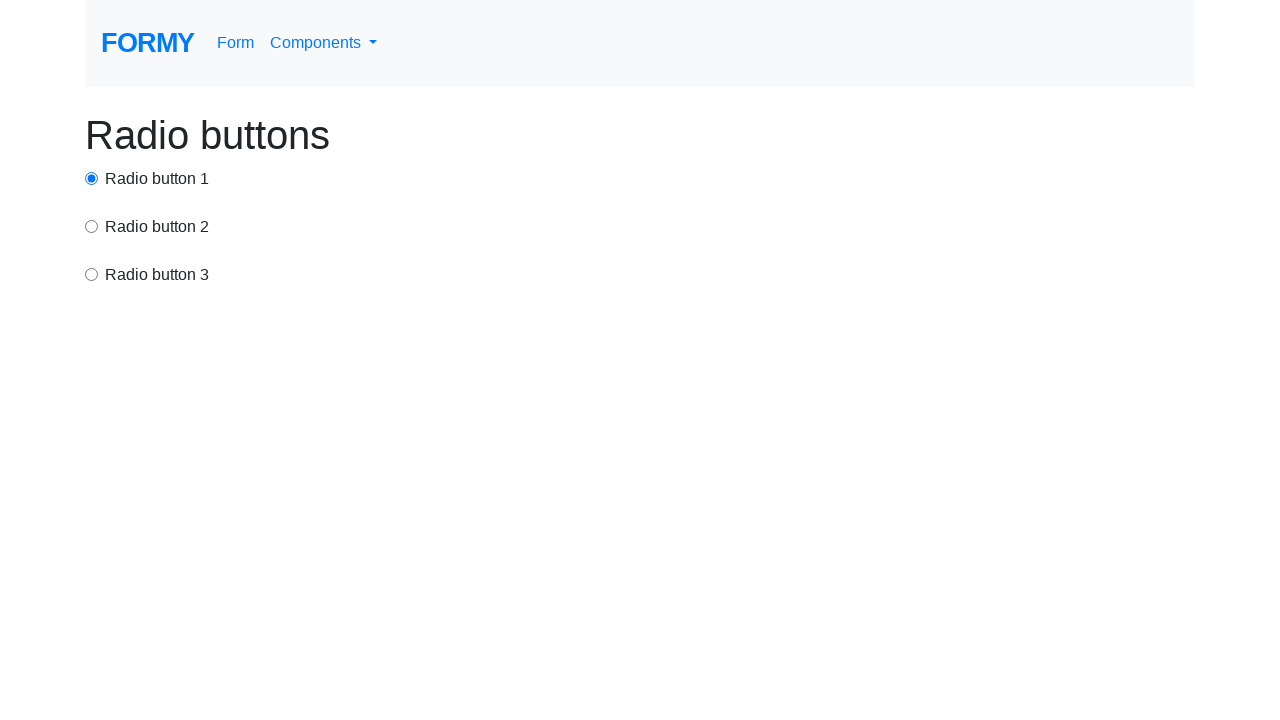

Clicked first radio button at (92, 178) on #radio-button-1
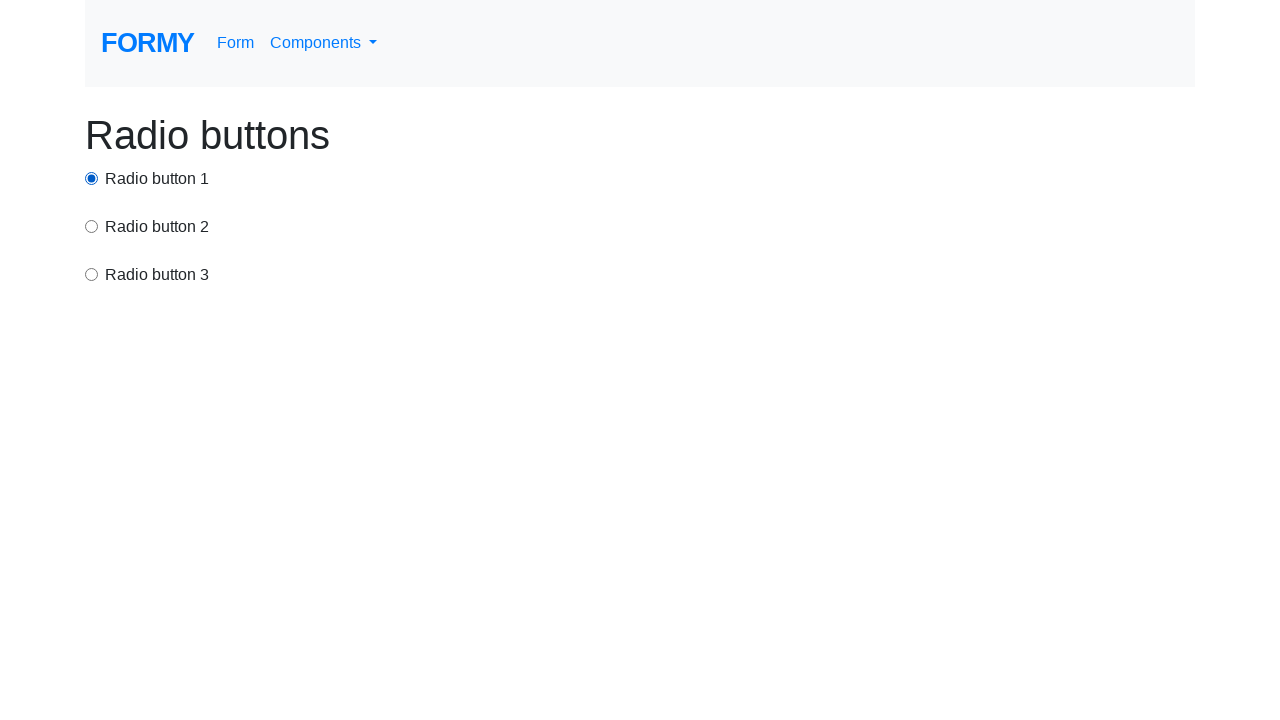

Clicked second radio button using CSS selector at (92, 226) on input[value=option2]
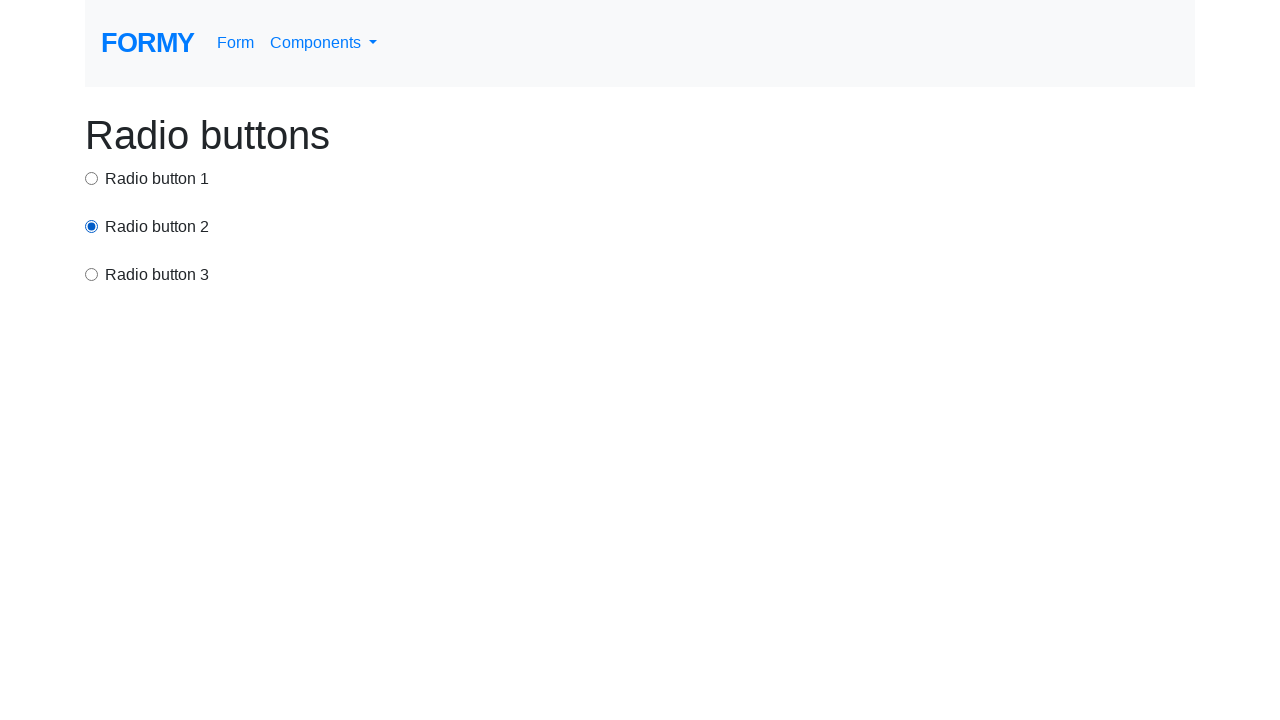

Clicked third radio button's label at (157, 275) on xpath=/html/body/div/div[3]/label
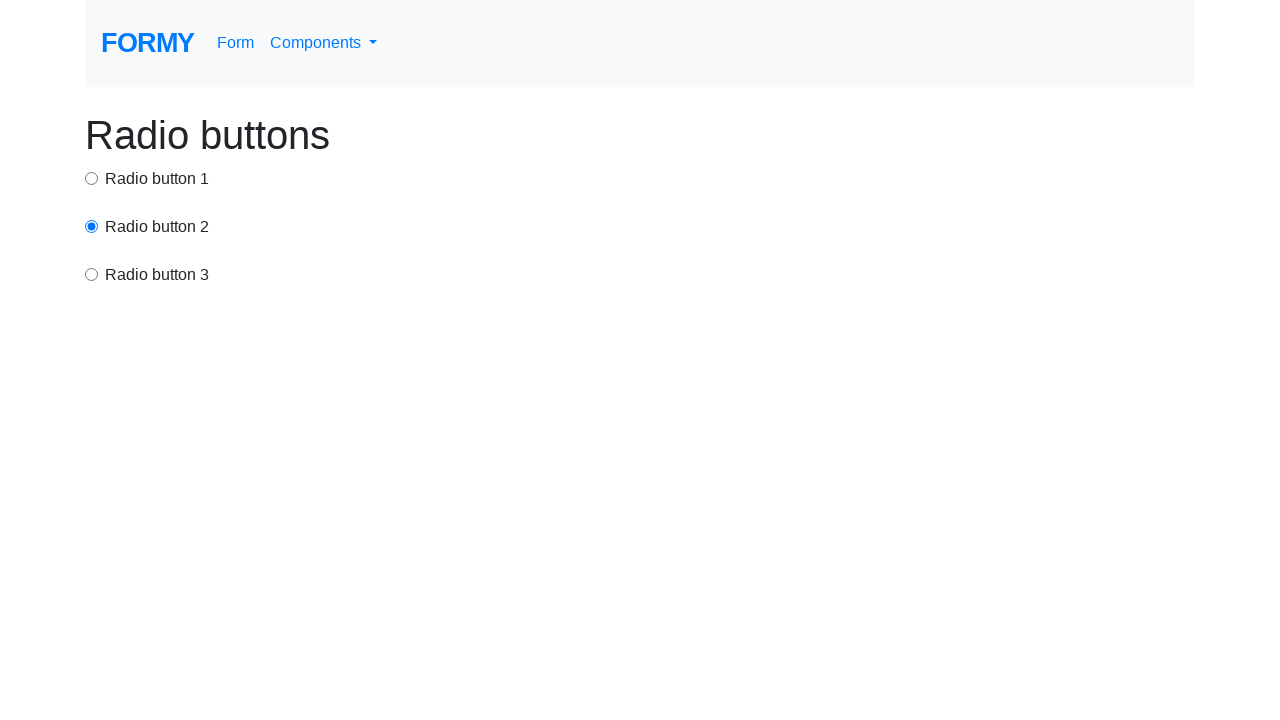

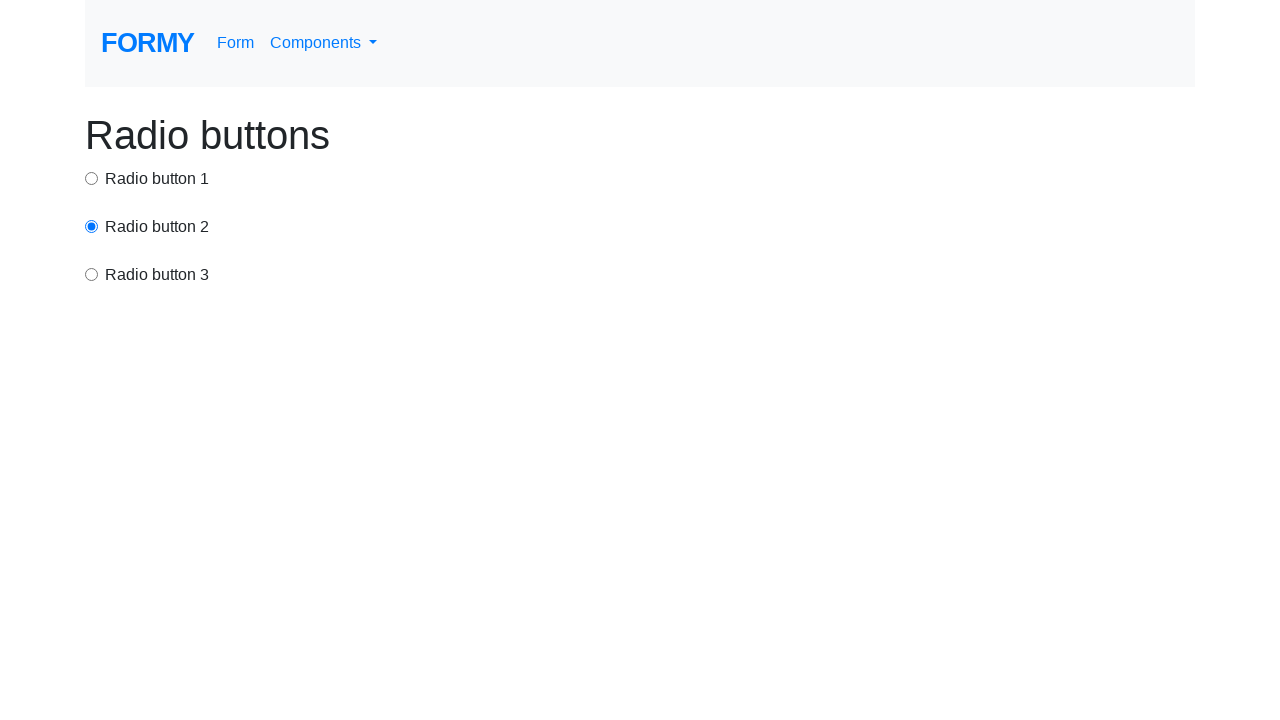